Fills out a form with name, email, and addresses, attempting to copy current address to permanent address field

Starting URL: https://demoqa.com/text-box

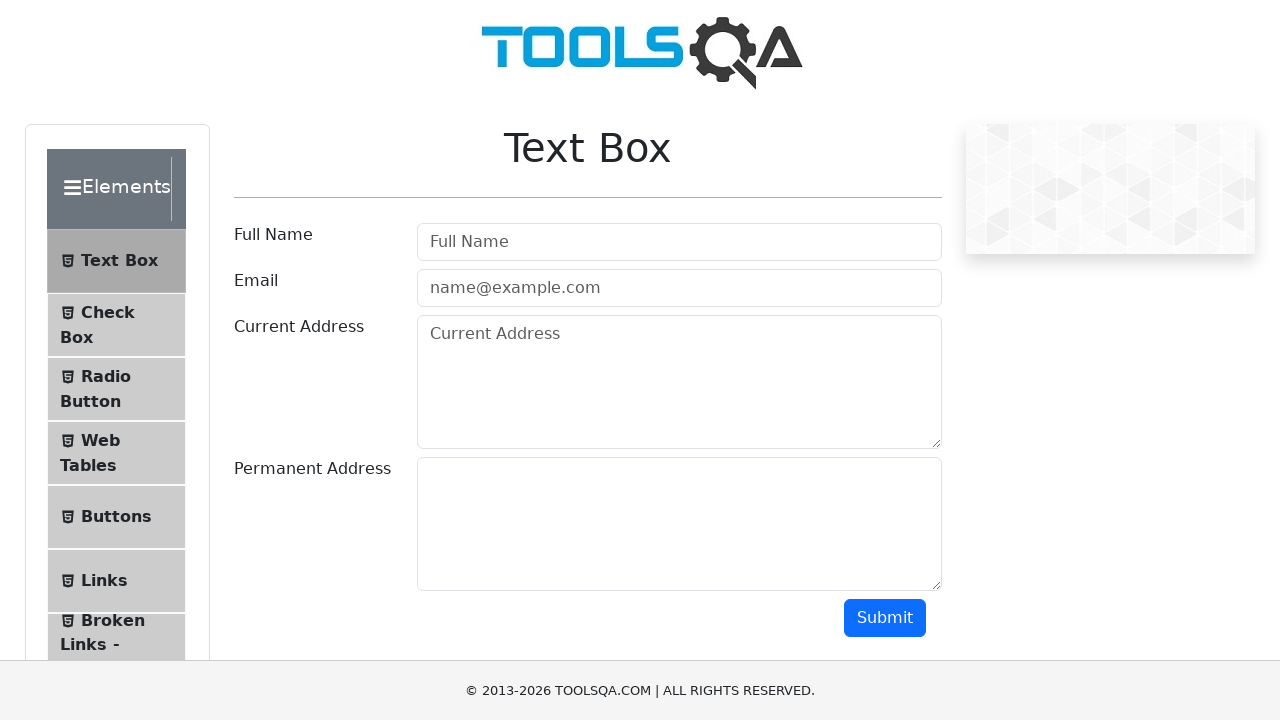

Filled Full Name field with 'Mr.Peter Haynes' on #userName
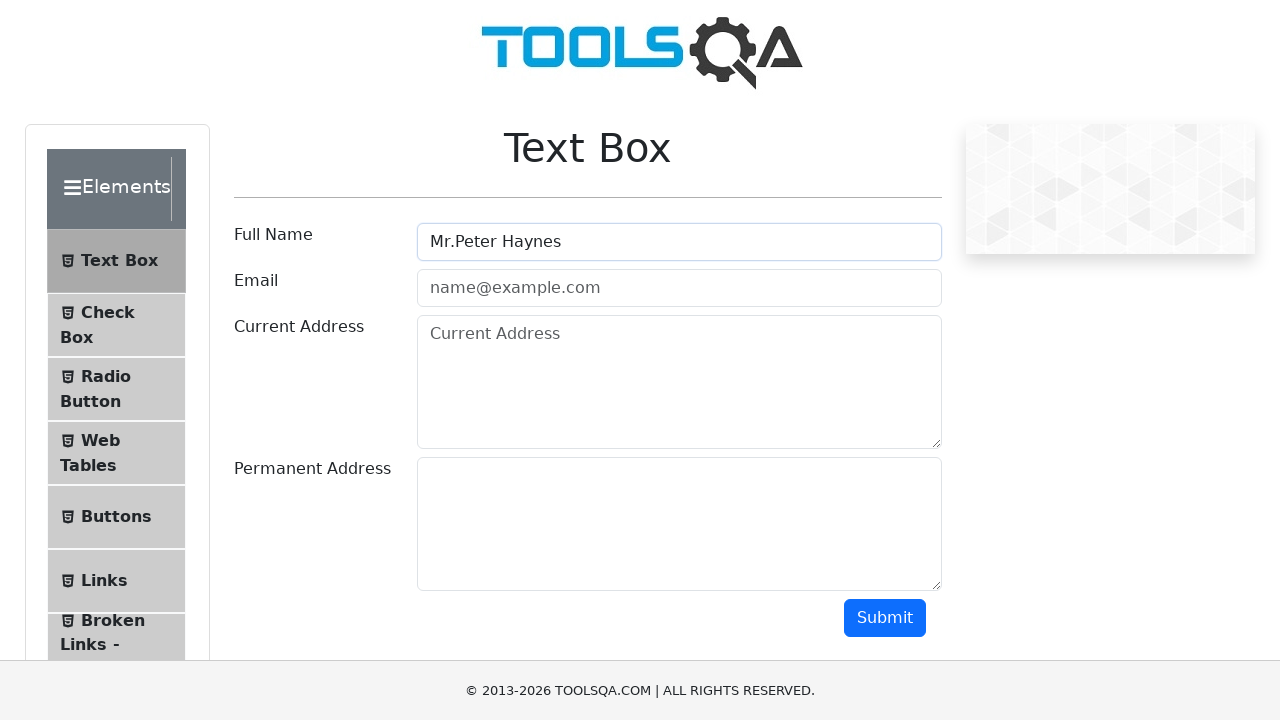

Filled Email field with 'PeterHaynes@toolsqa.com' on #userEmail
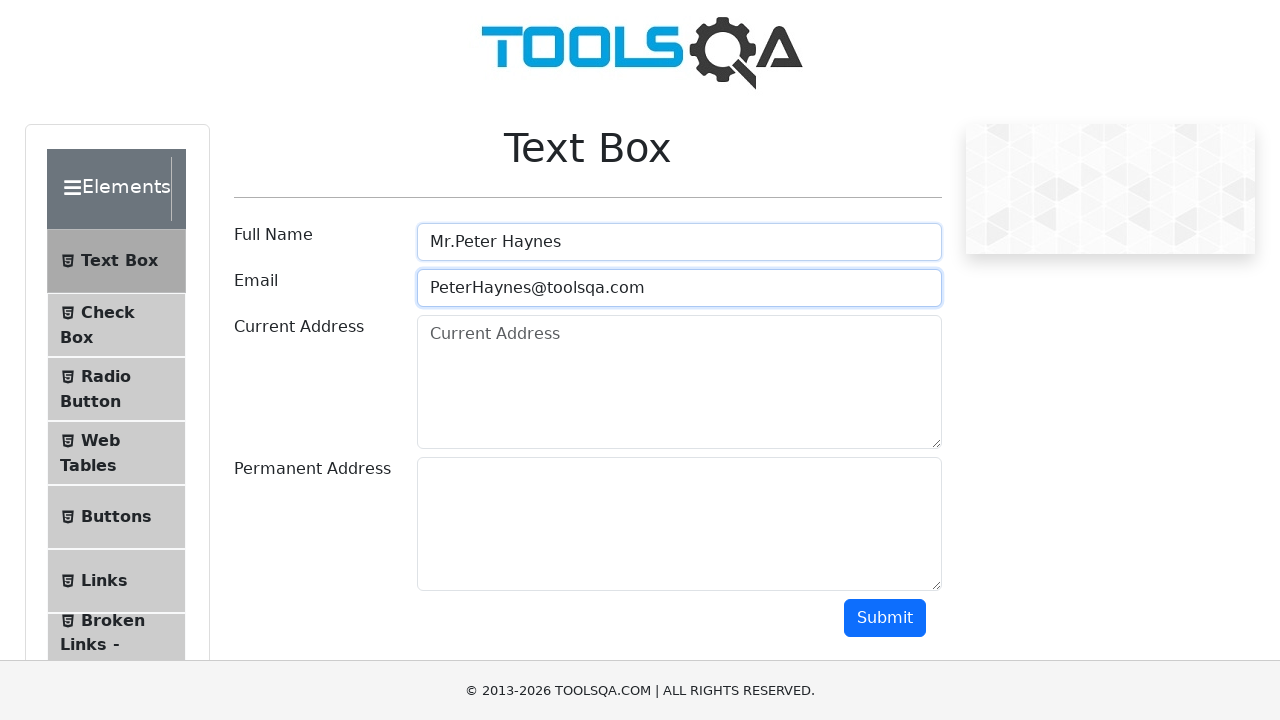

Filled Current Address field with '43 School Lane London EC71 9GO' on #currentAddress
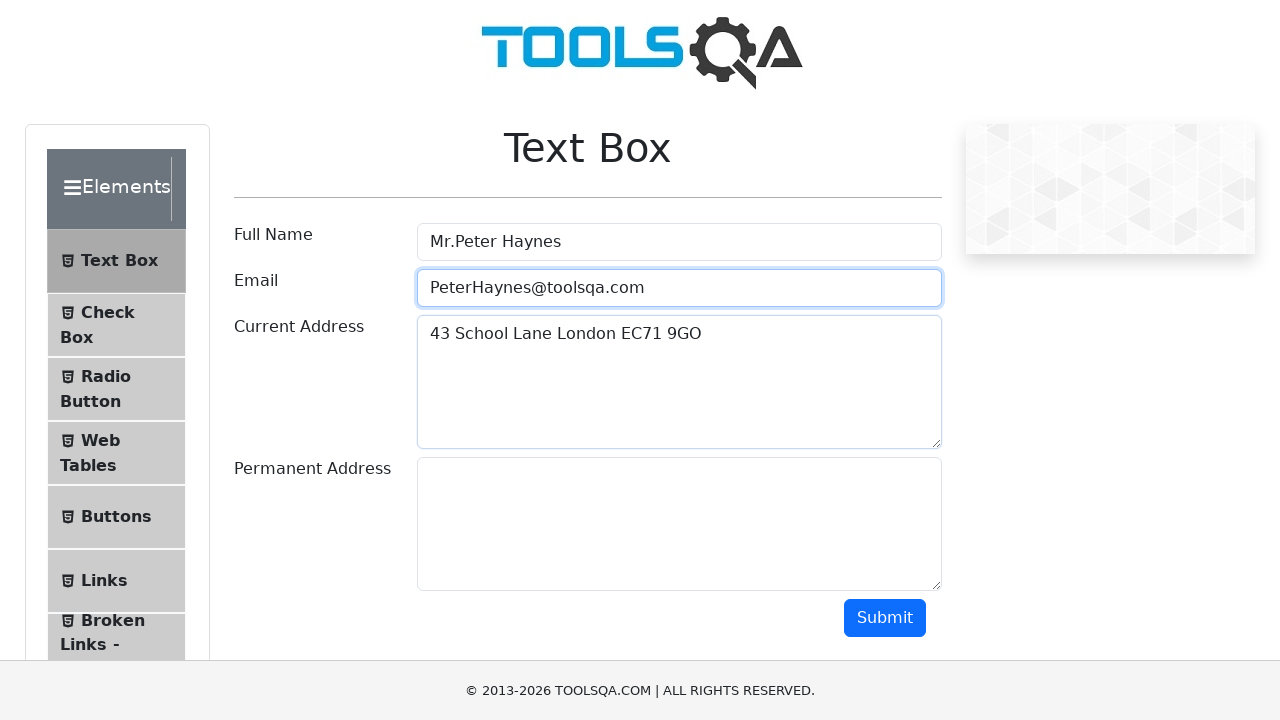

Clicked on Current Address field to focus it at (679, 382) on #currentAddress
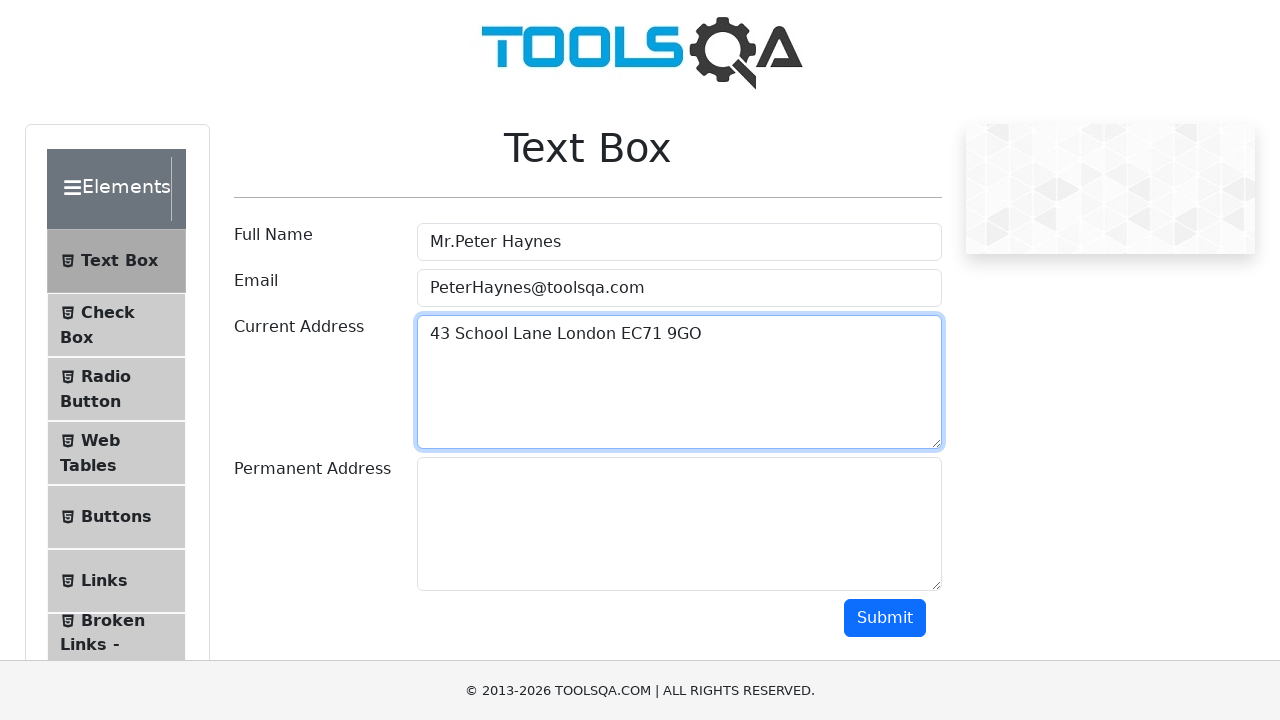

Selected all text in Current Address field using Ctrl+A
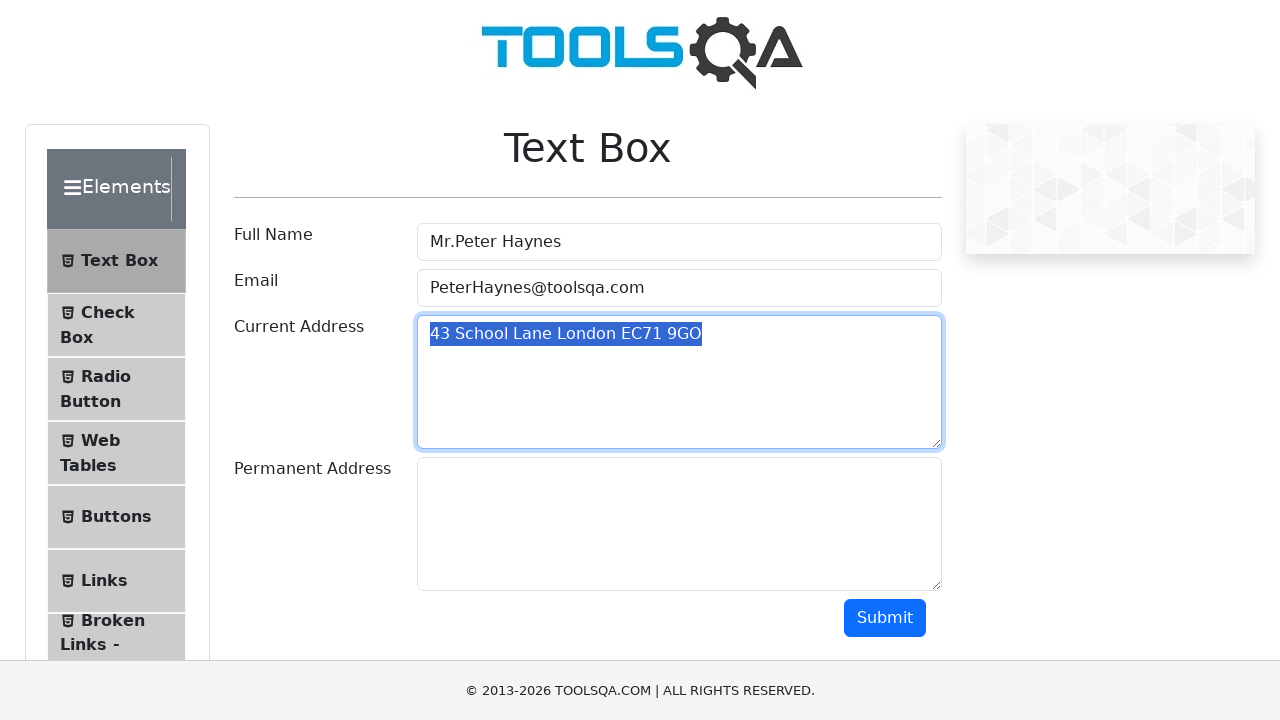

Copied selected text from Current Address field using Ctrl+C
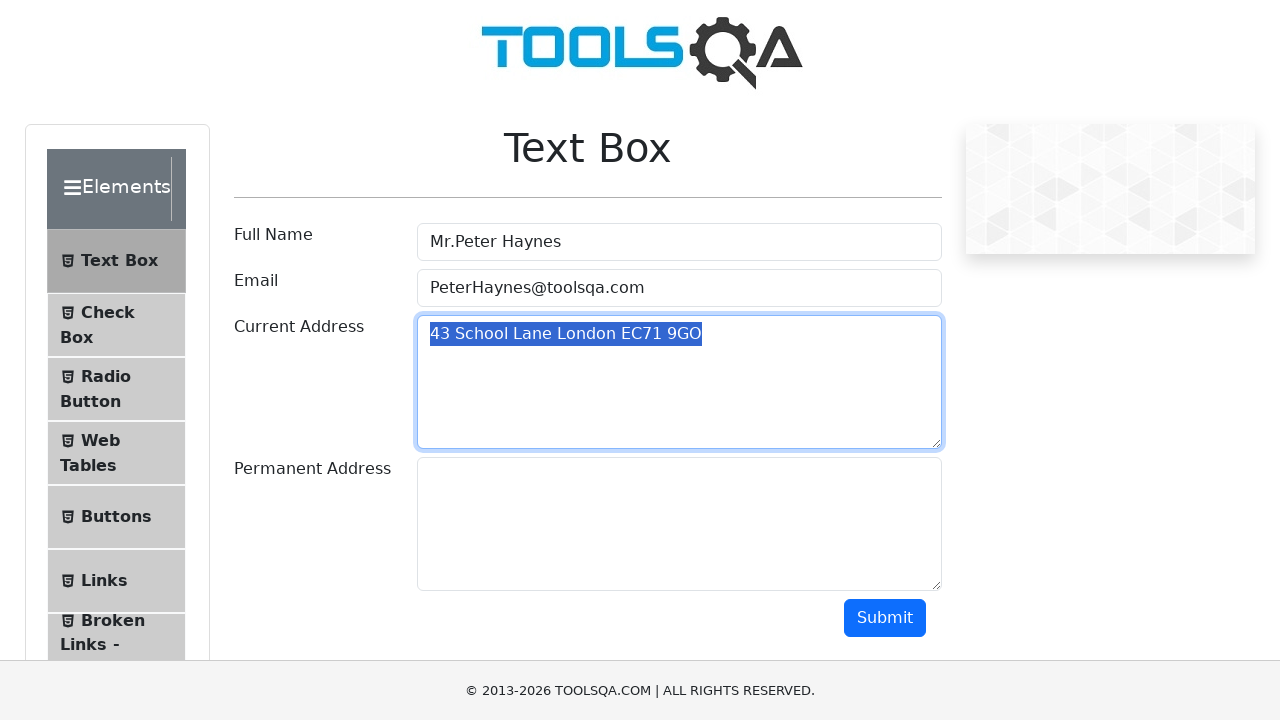

Pressed Tab to move focus to Permanent Address field
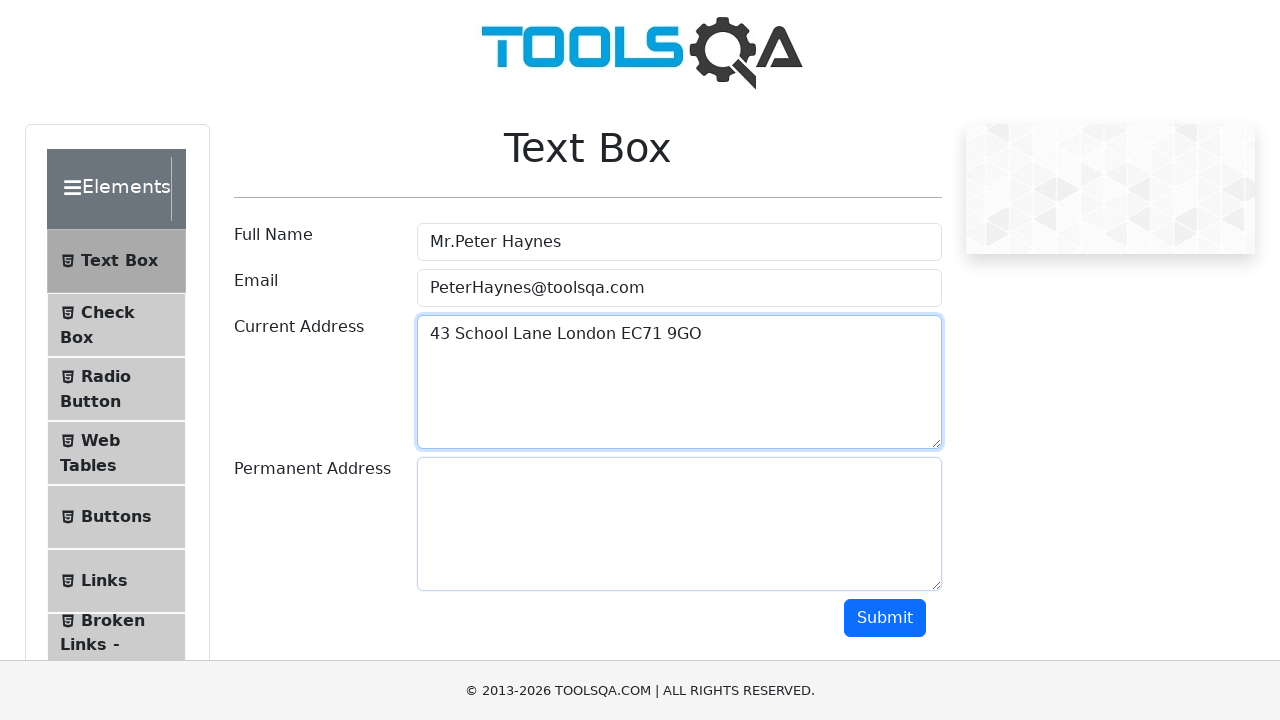

Attempted to paste copied address to Permanent Address field using Ctrl+V
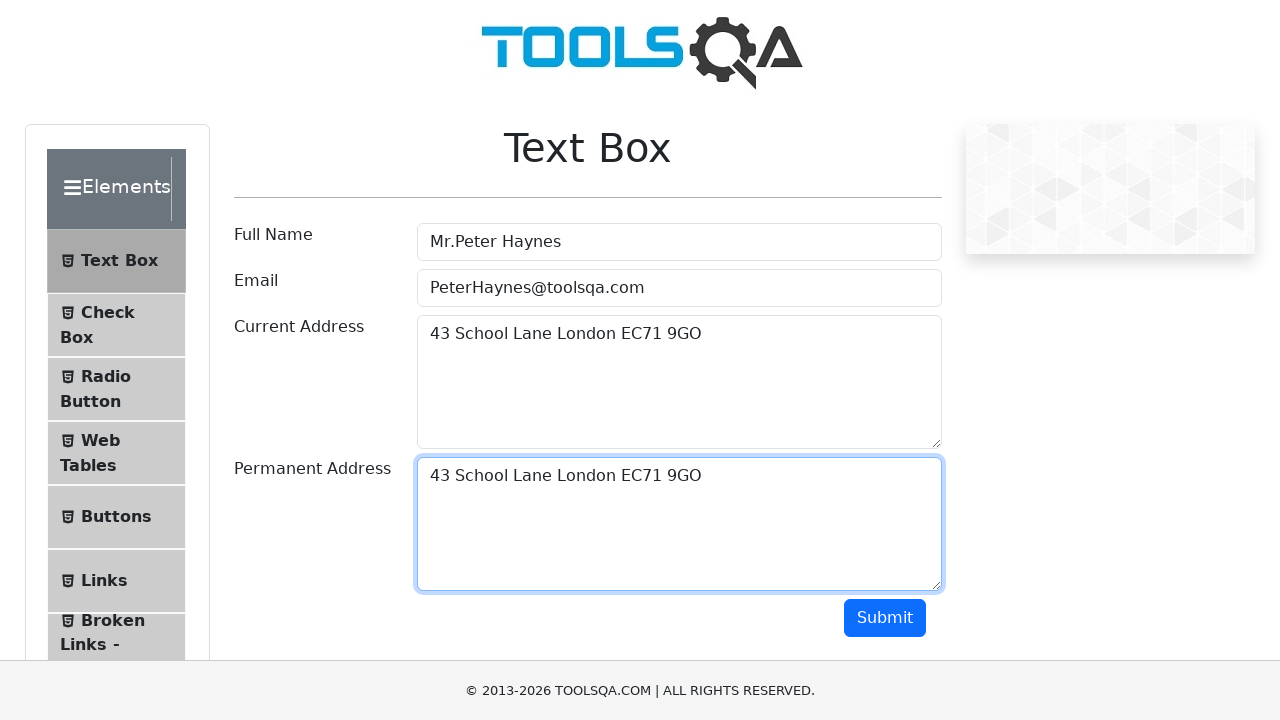

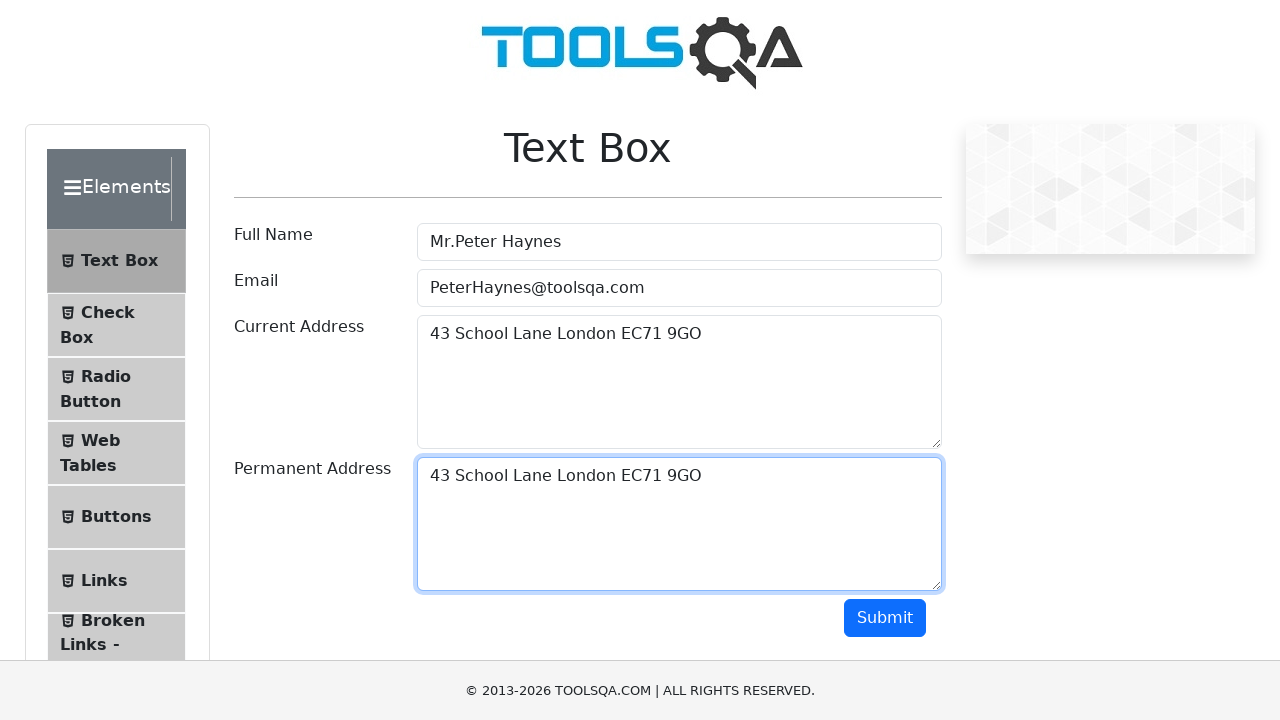